Tests state dropdown selection by selecting Illinois, Virginia, and California using different selection methods and verifies California is the final selection

Starting URL: https://practice.cydeo.com/dropdown

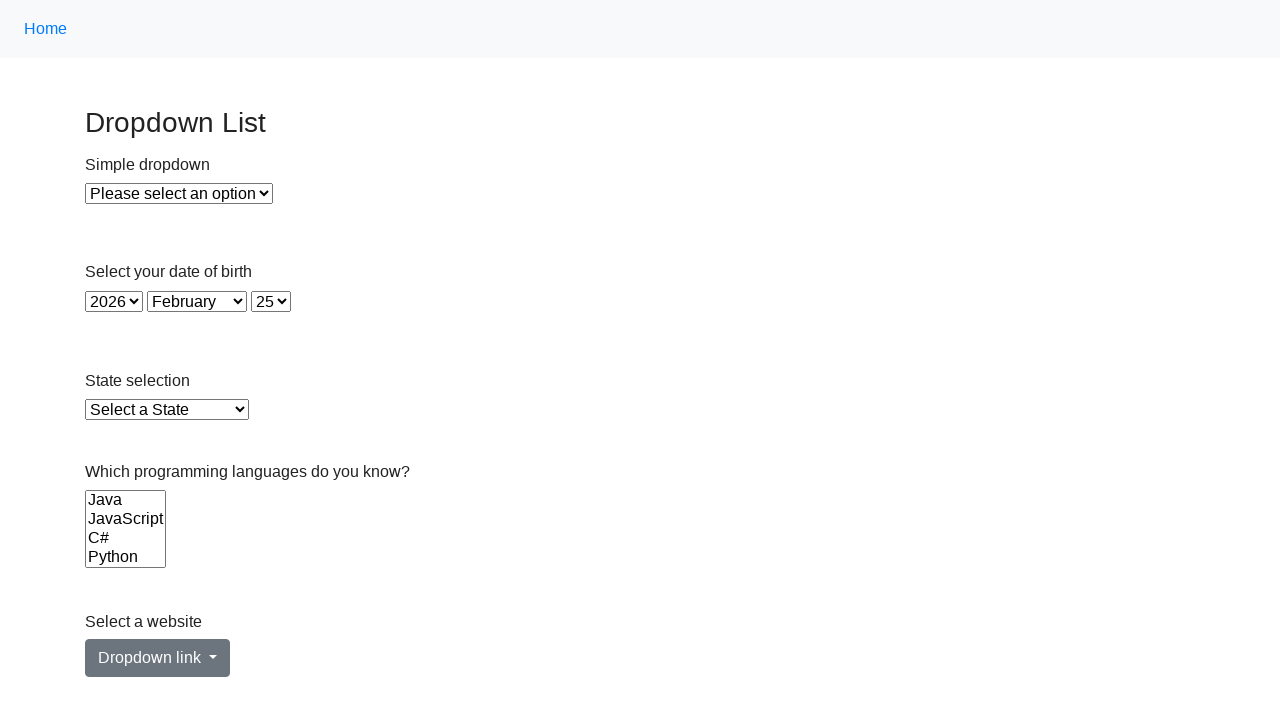

Located state dropdown element
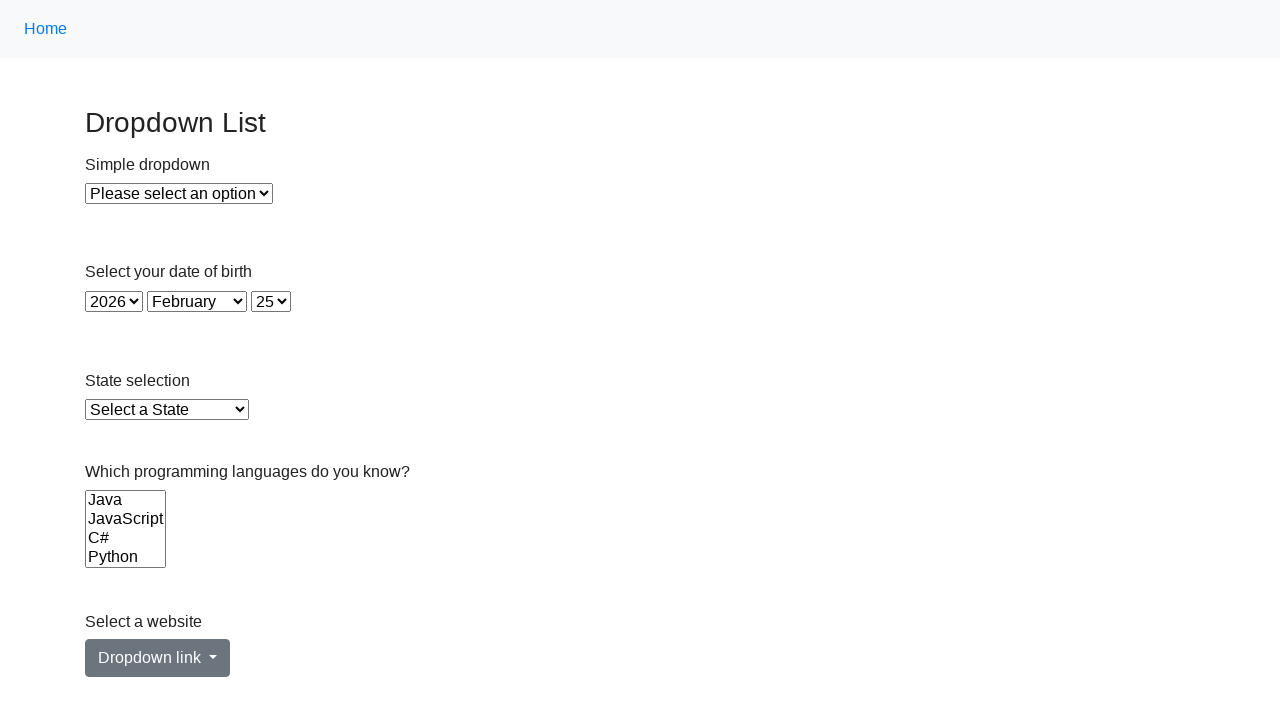

Selected Illinois from state dropdown using visible text on select#state
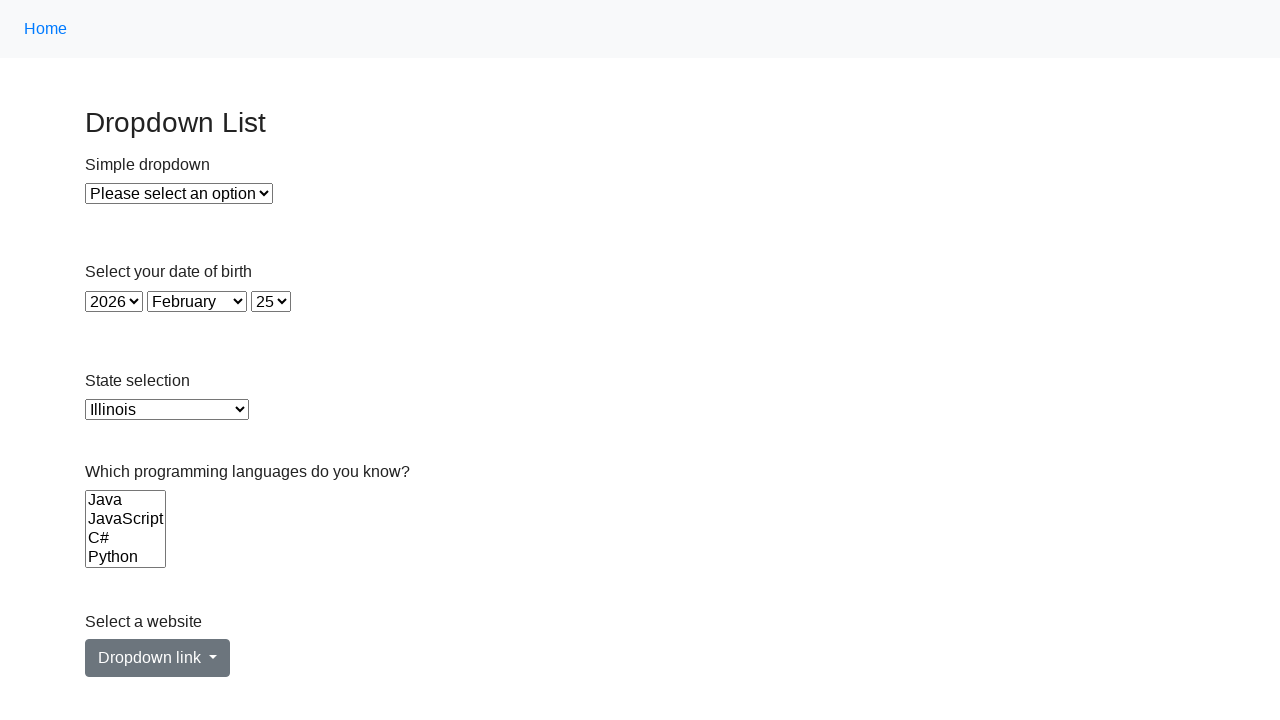

Selected Virginia from state dropdown using value attribute on select#state
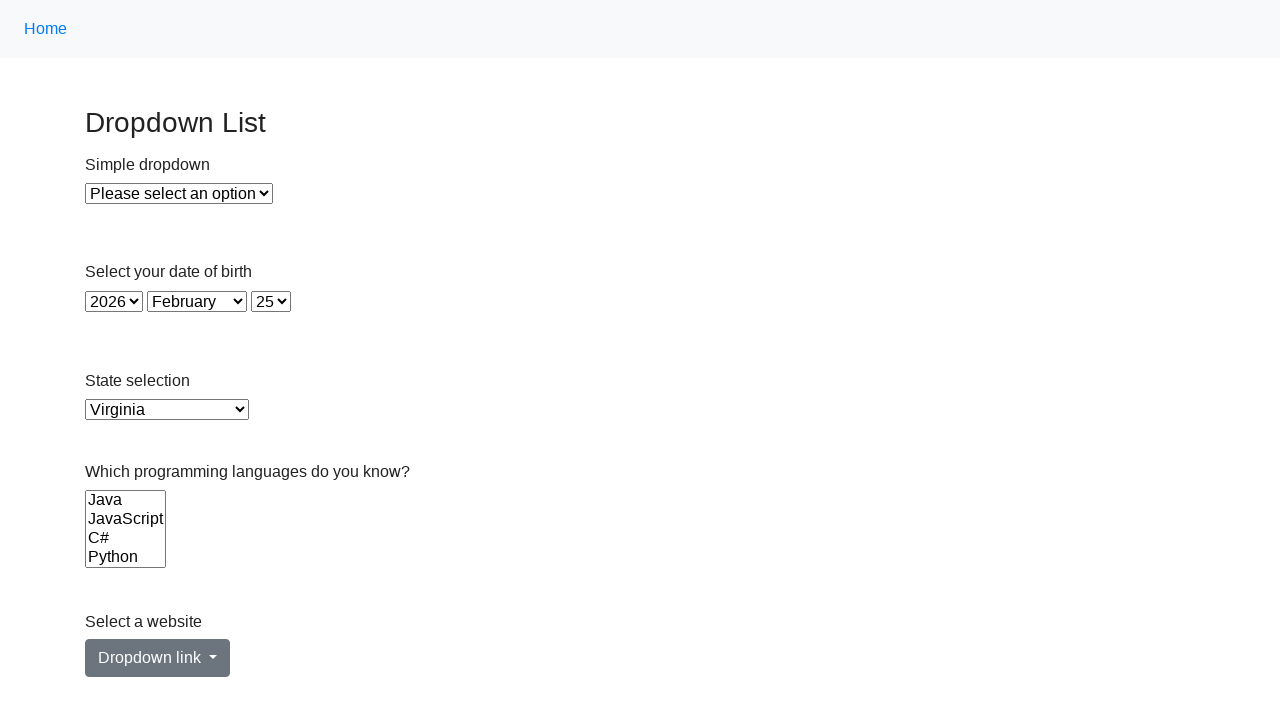

Selected California from state dropdown using visible text on select#state
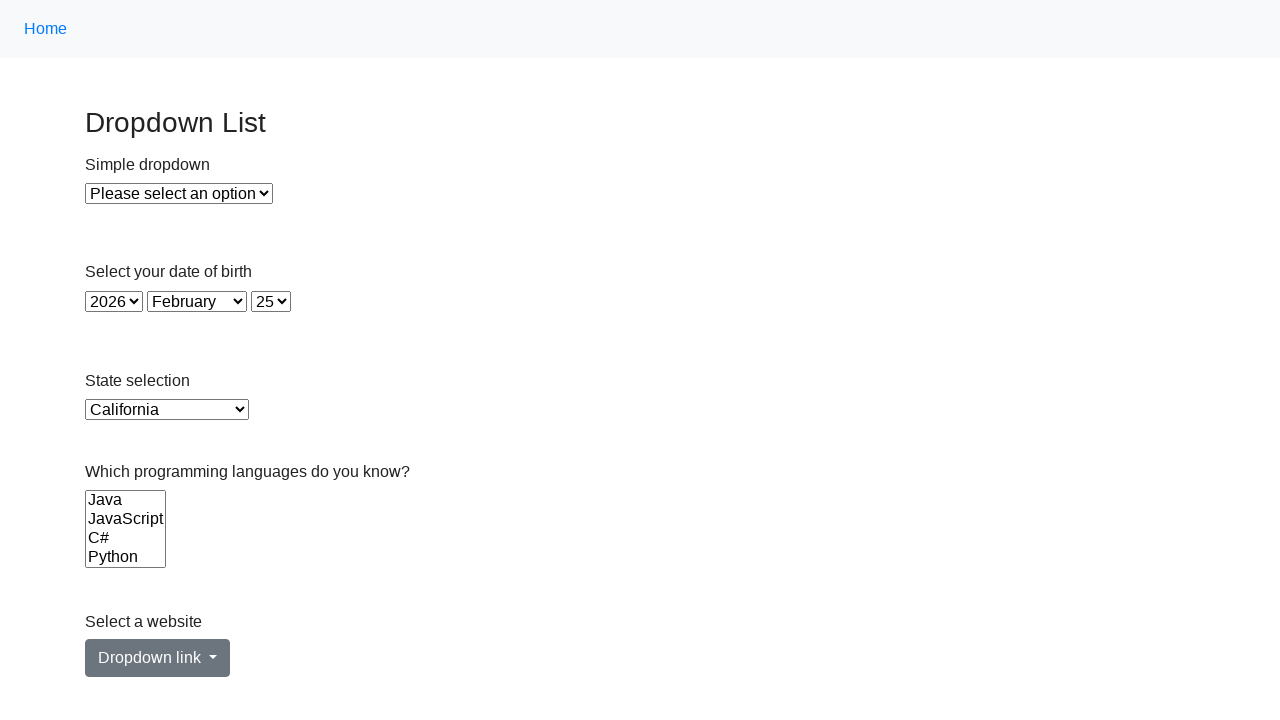

Retrieved selected option text content
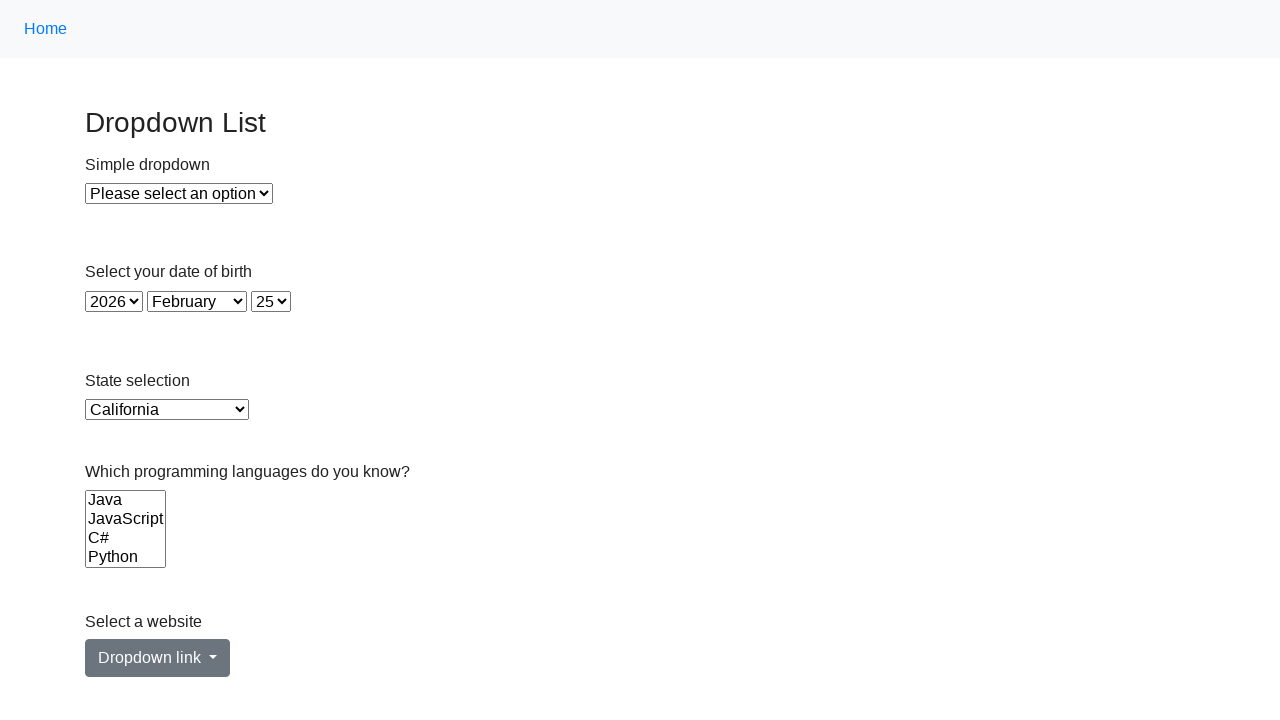

Verified California is the final selected option
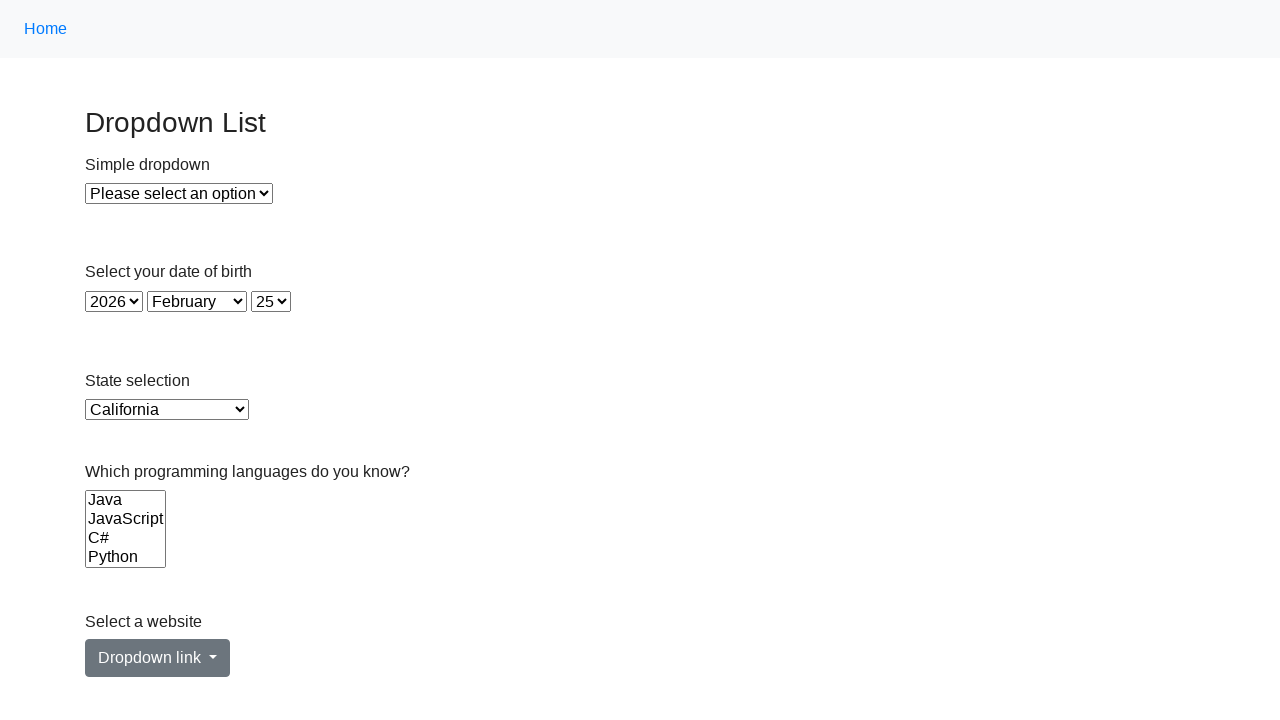

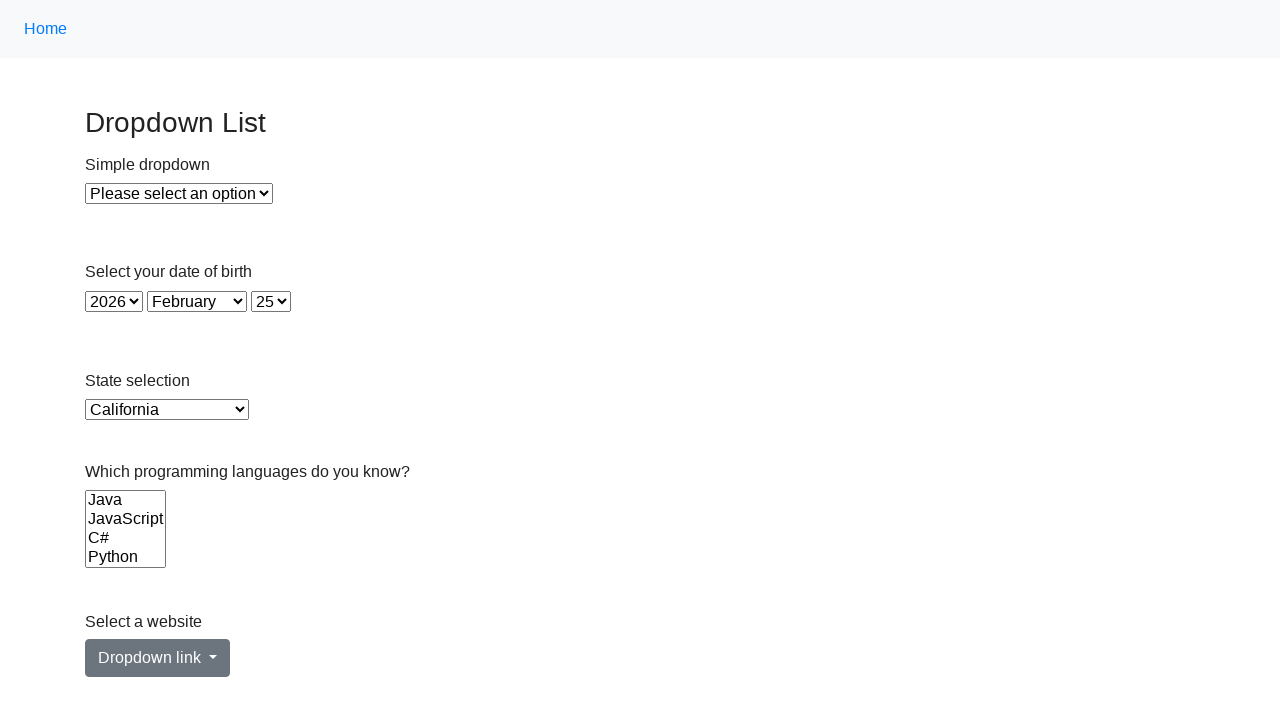